Tests that concatenating 2 and 3 results in 23 on the calculator

Starting URL: https://testsheepnz.github.io/BasicCalculator

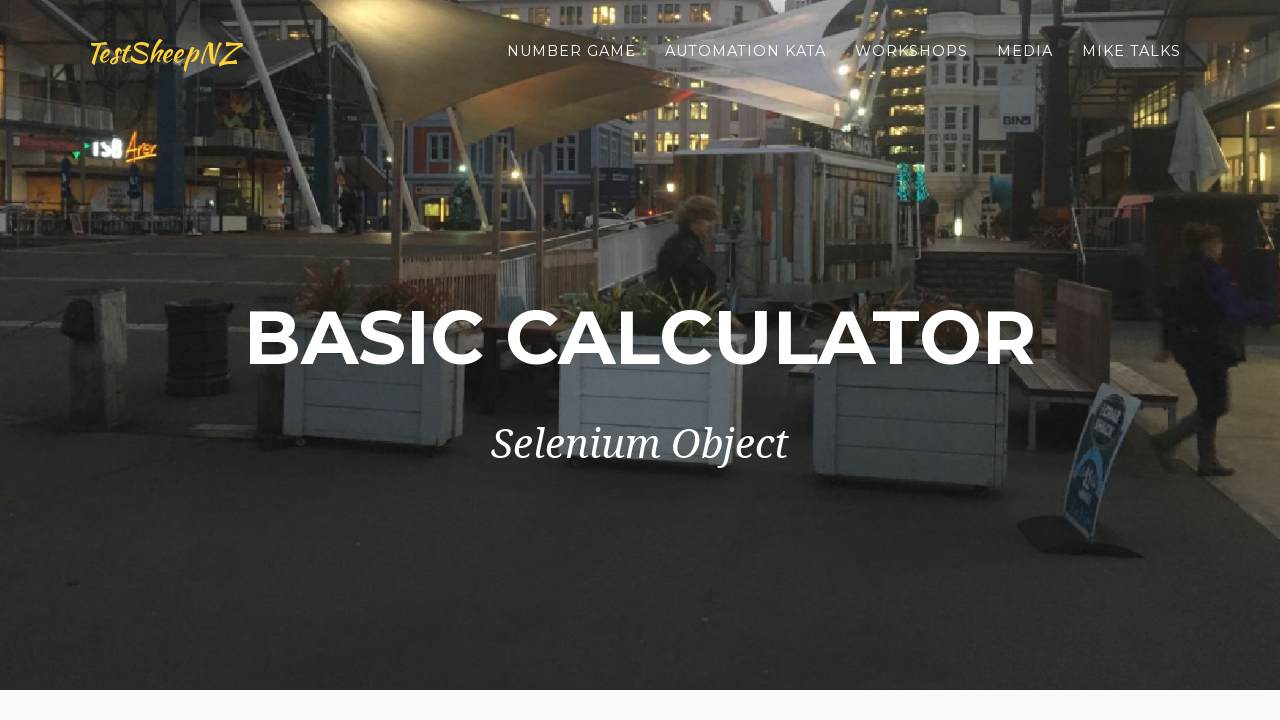

Selected build version 5 on #selectBuild
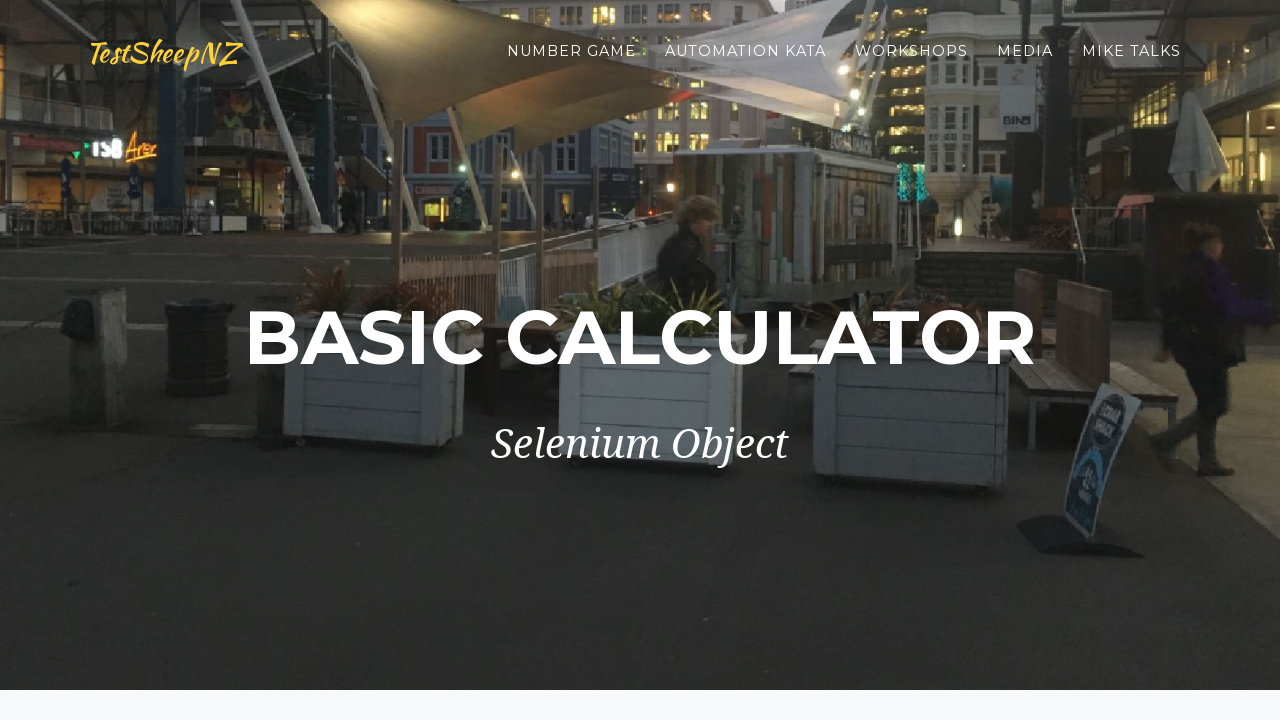

Typed 2 in the first number field on #number1Field
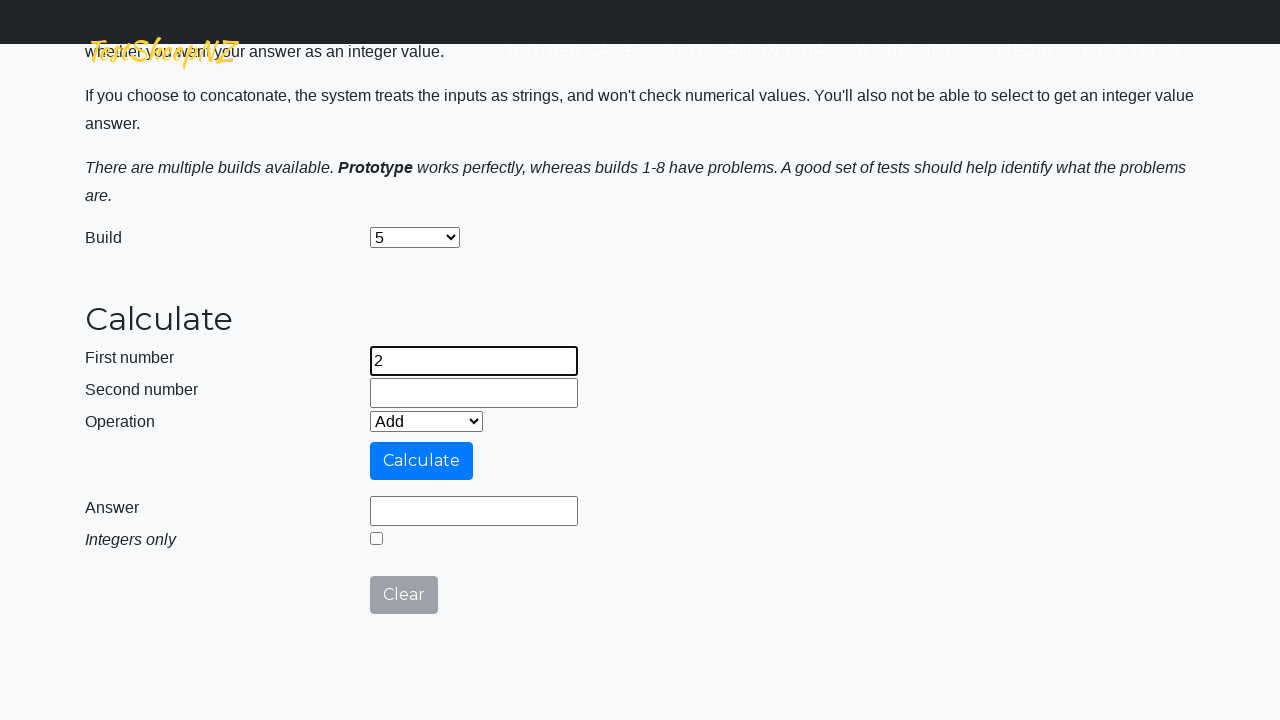

Typed 3 in the second number field on #number2Field
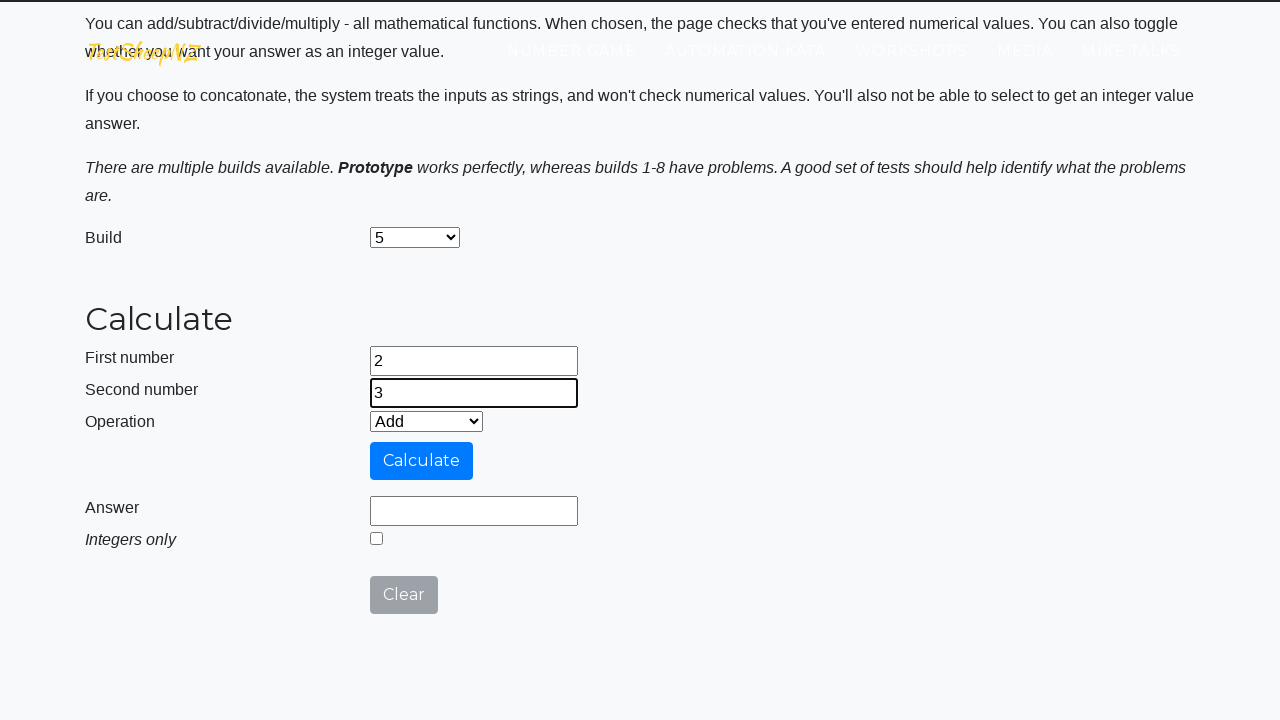

Selected Concatenate operation on #selectOperationDropdown
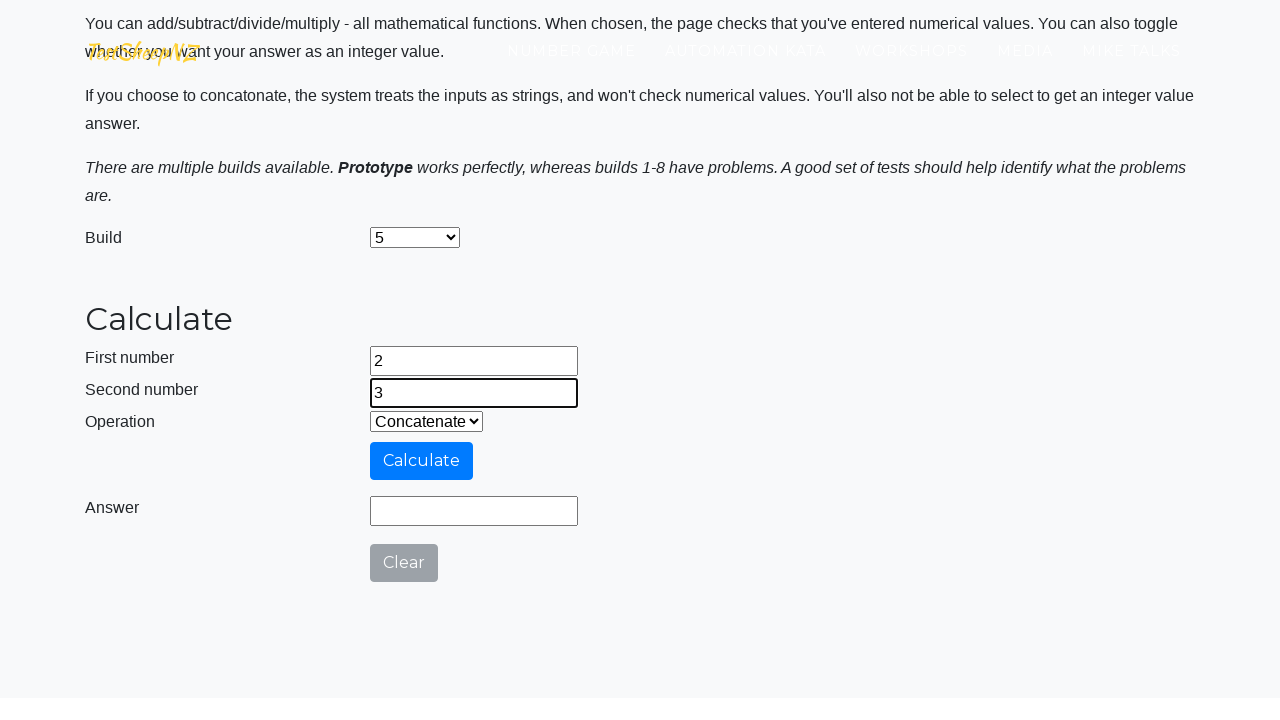

Clicked the calculate button at (422, 461) on #calculateButton
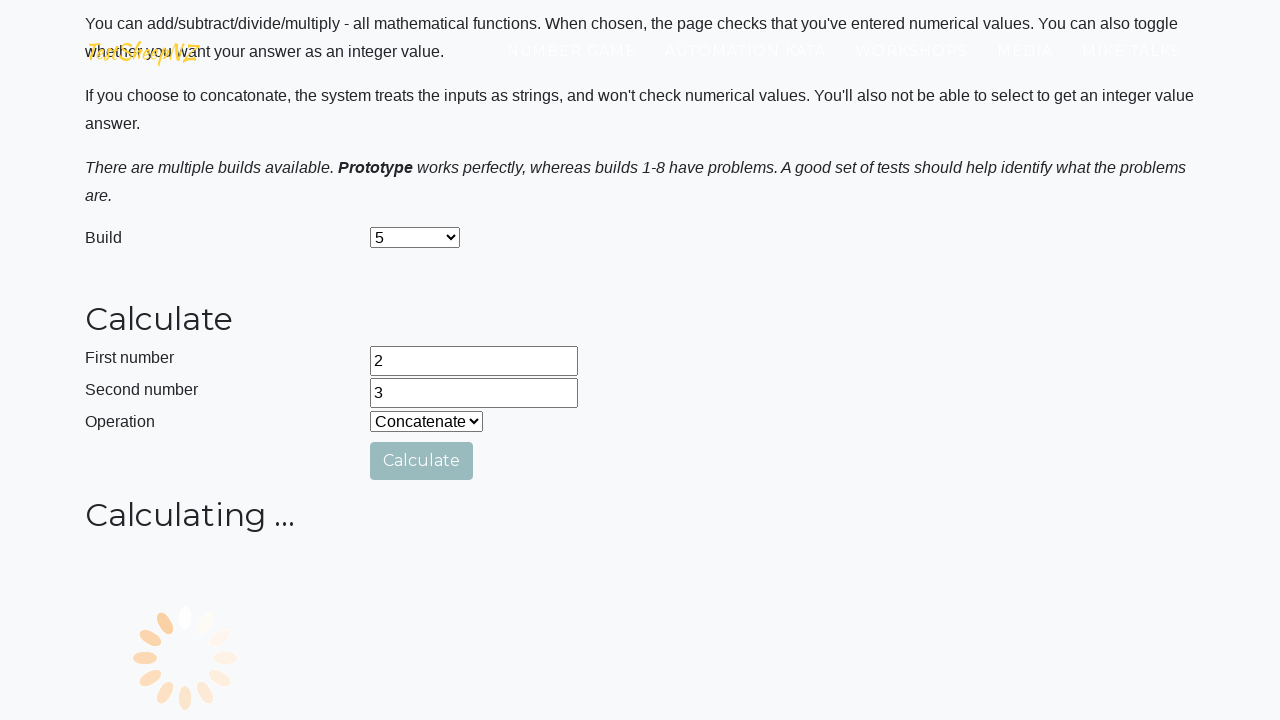

Result field appeared with value 23
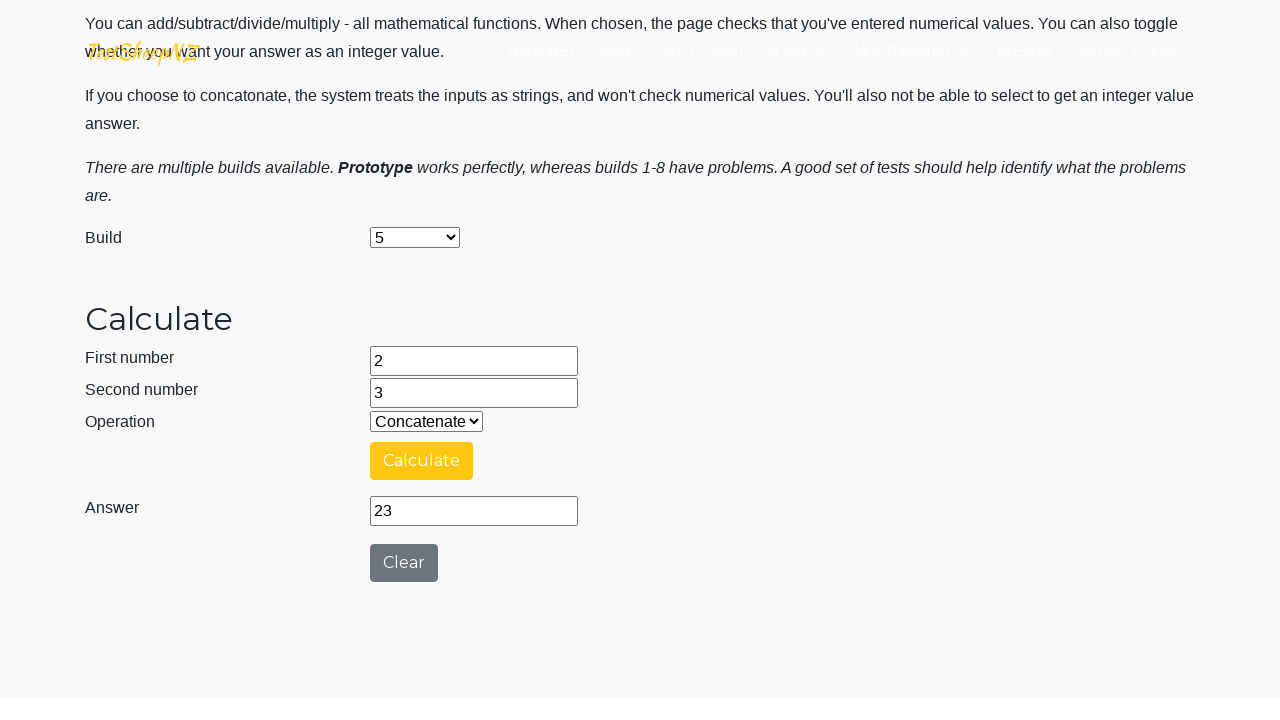

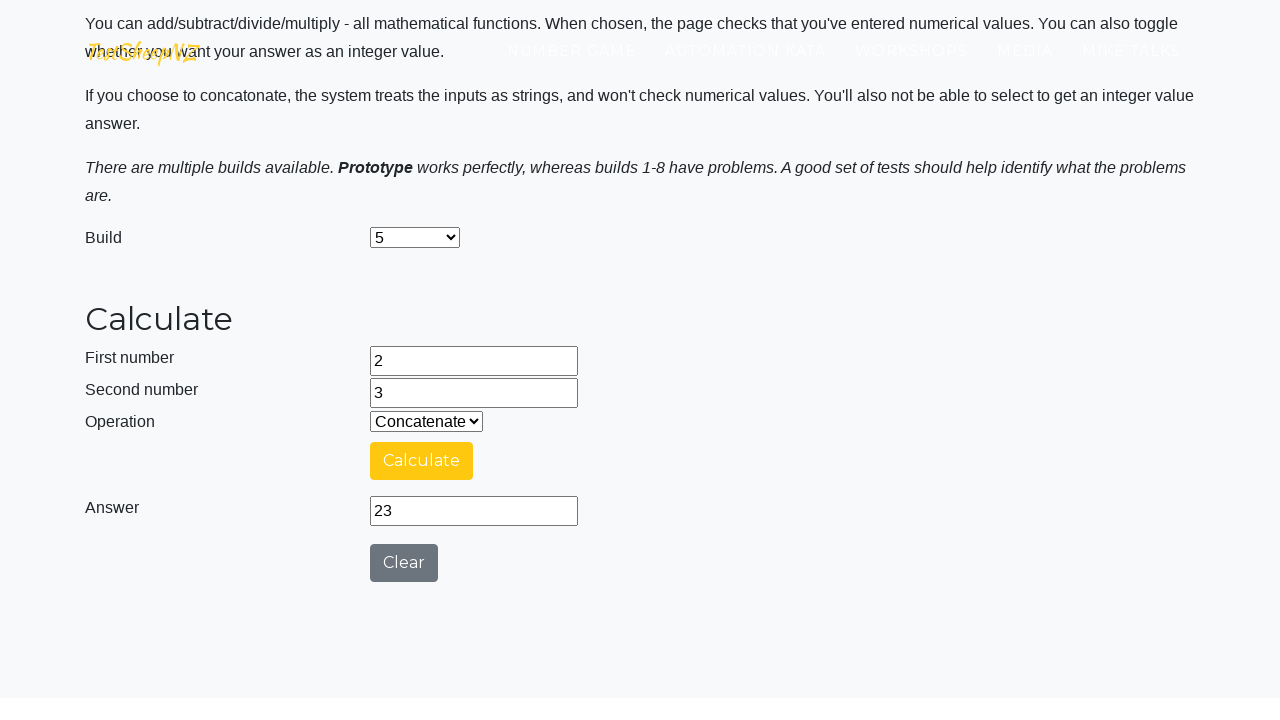